Launches browser, navigates to the leaftaps OpenTaps application main page, maximizes the window, and retrieves the page title.

Starting URL: http://leaftaps.com/opentaps/control/main

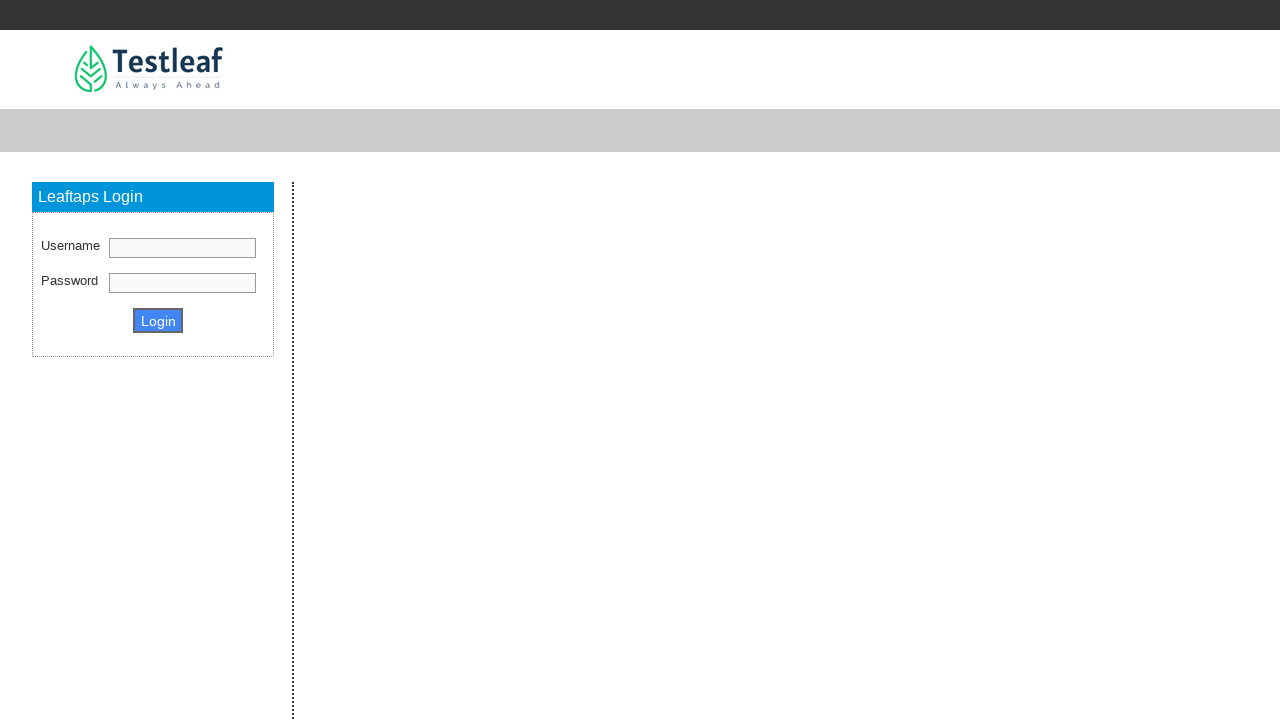

Set viewport size to 1920x1080
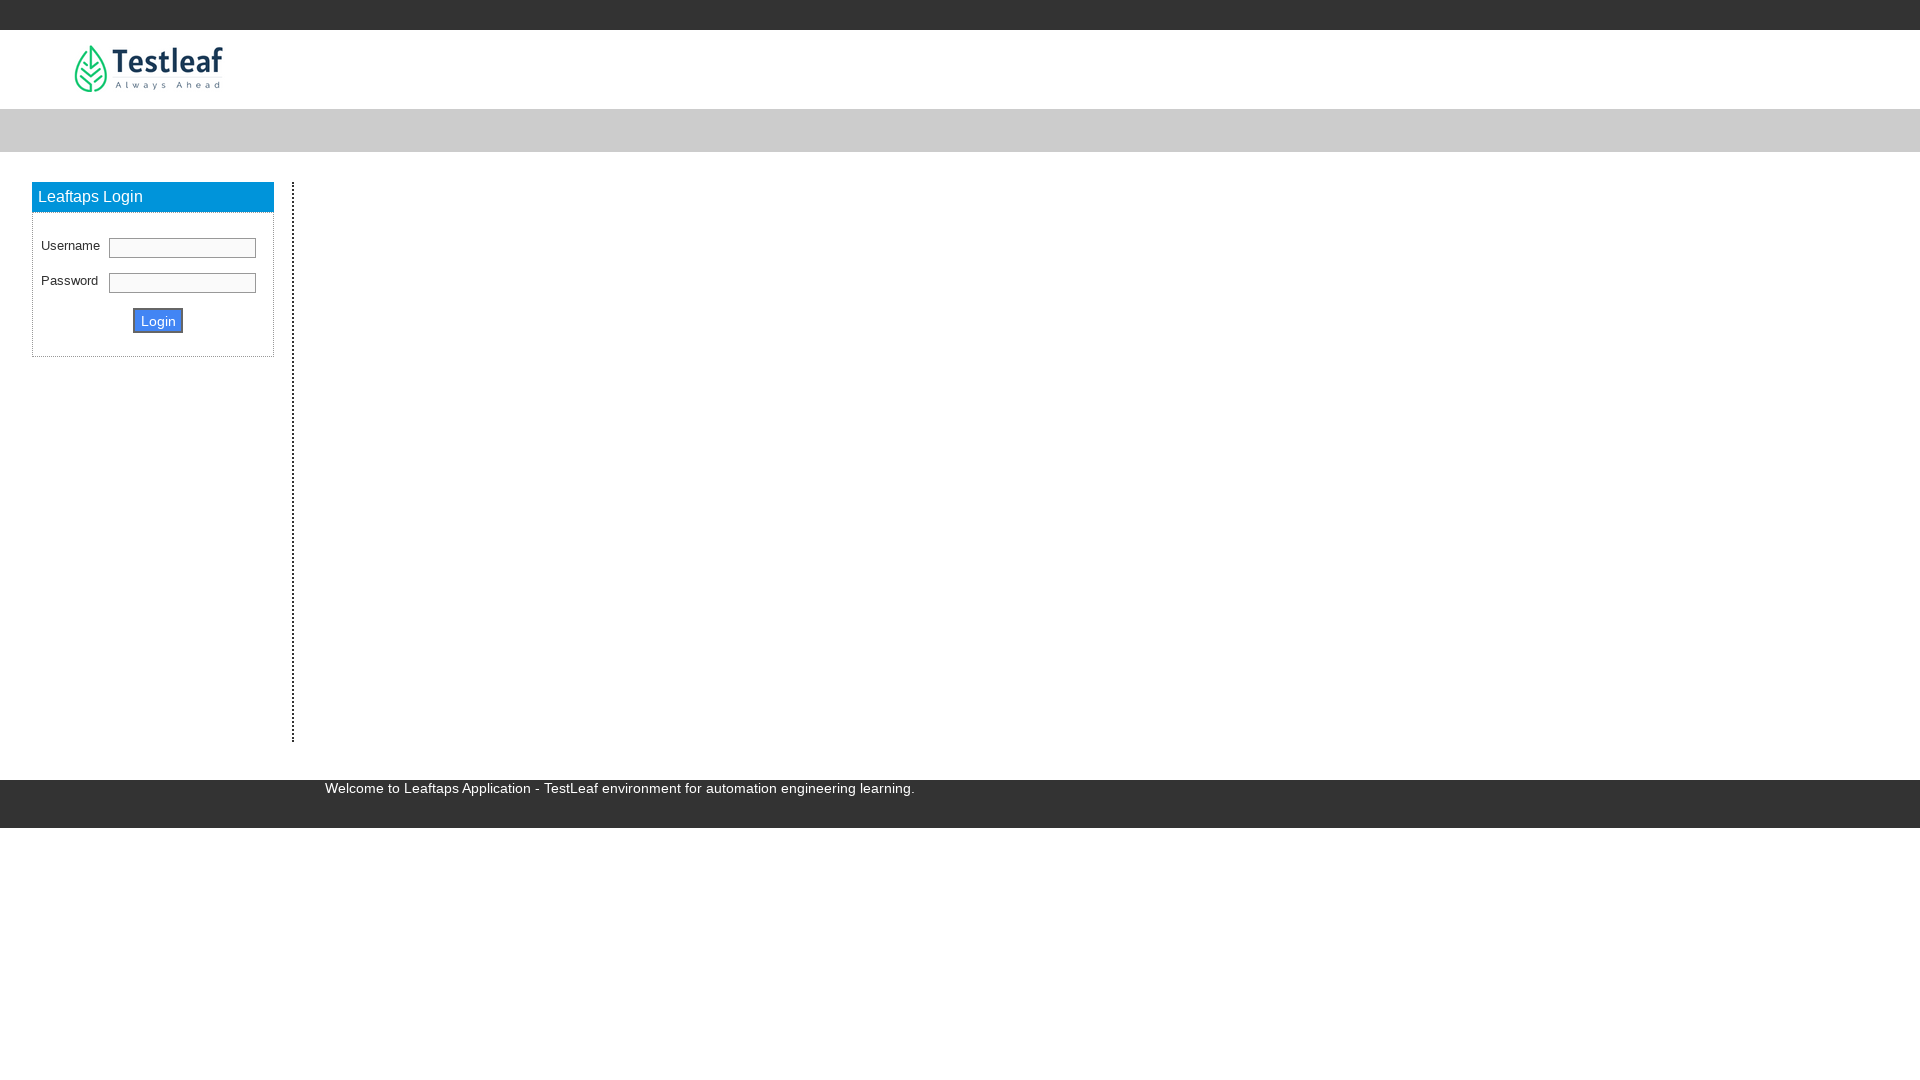

Retrieved page title: 'Leaftaps - TestLeaf Automation Platform'
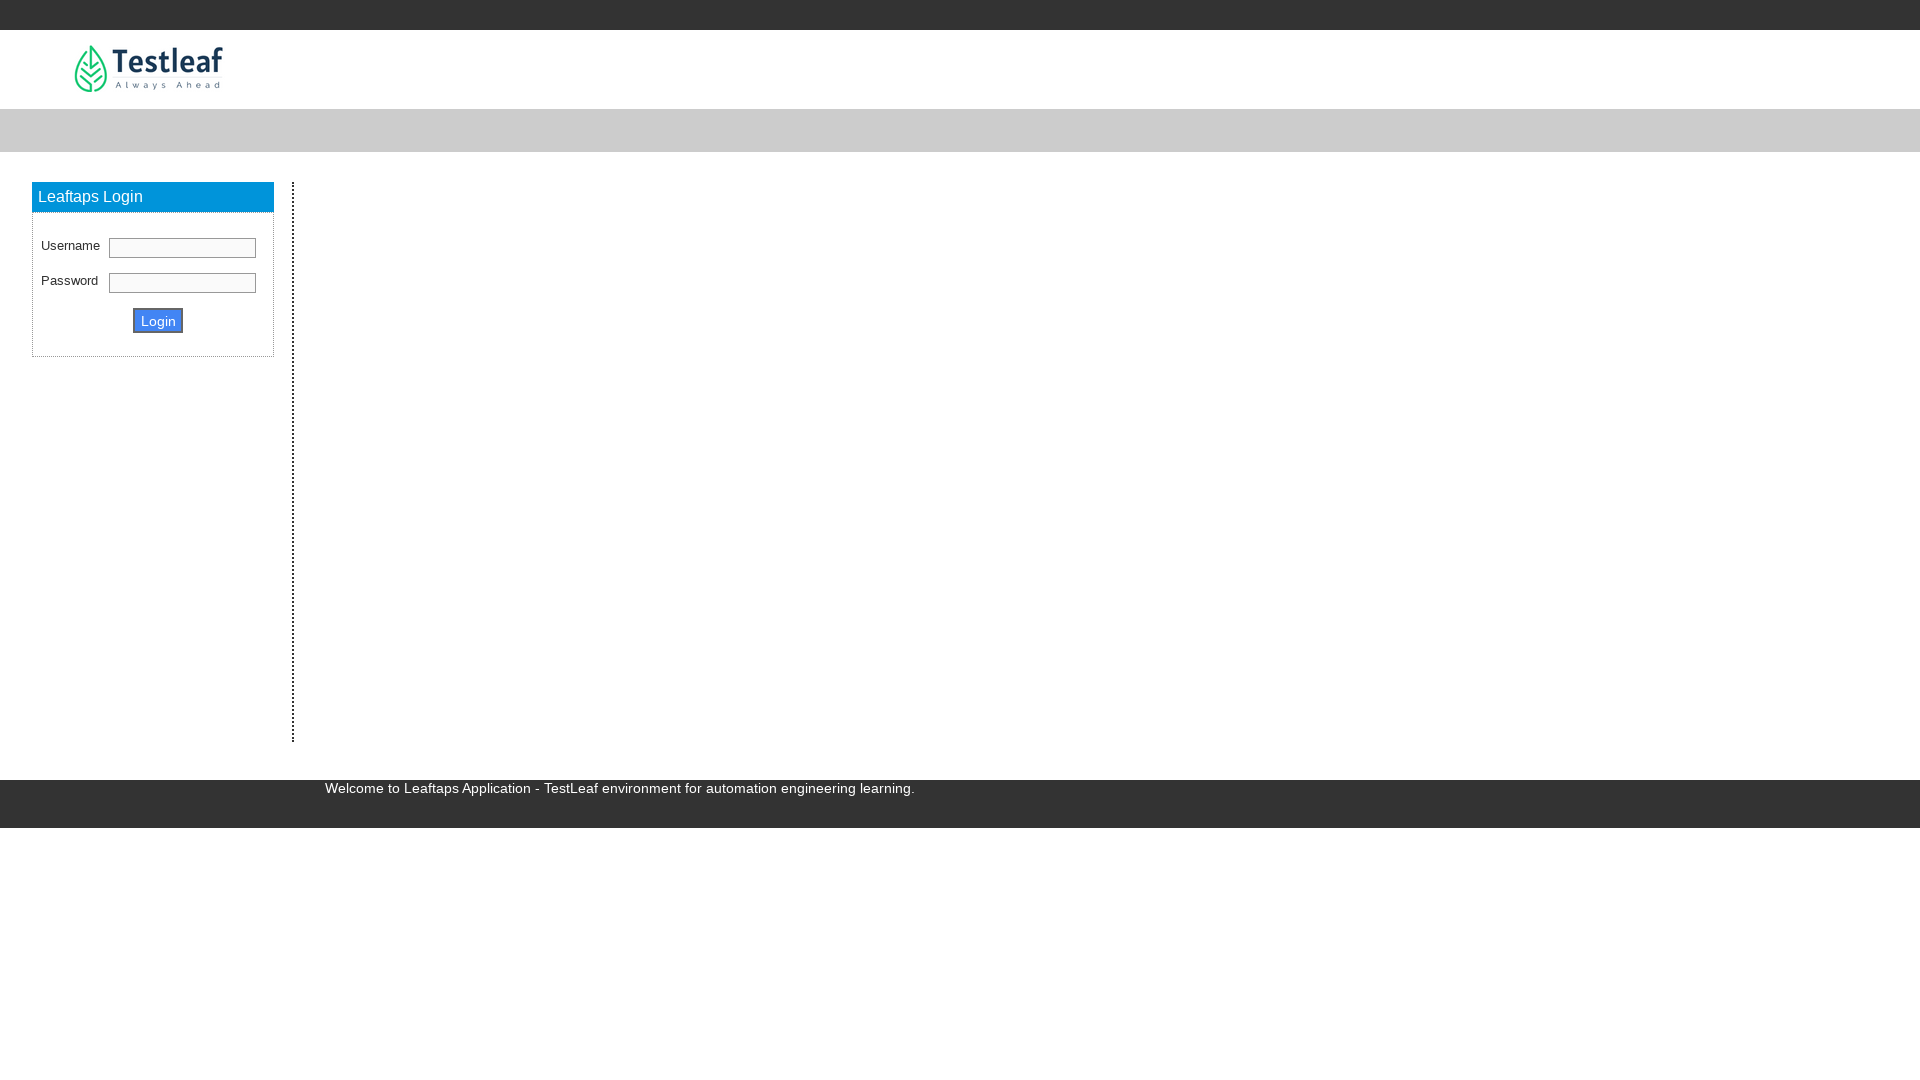

Waited for page to reach domcontentloaded state
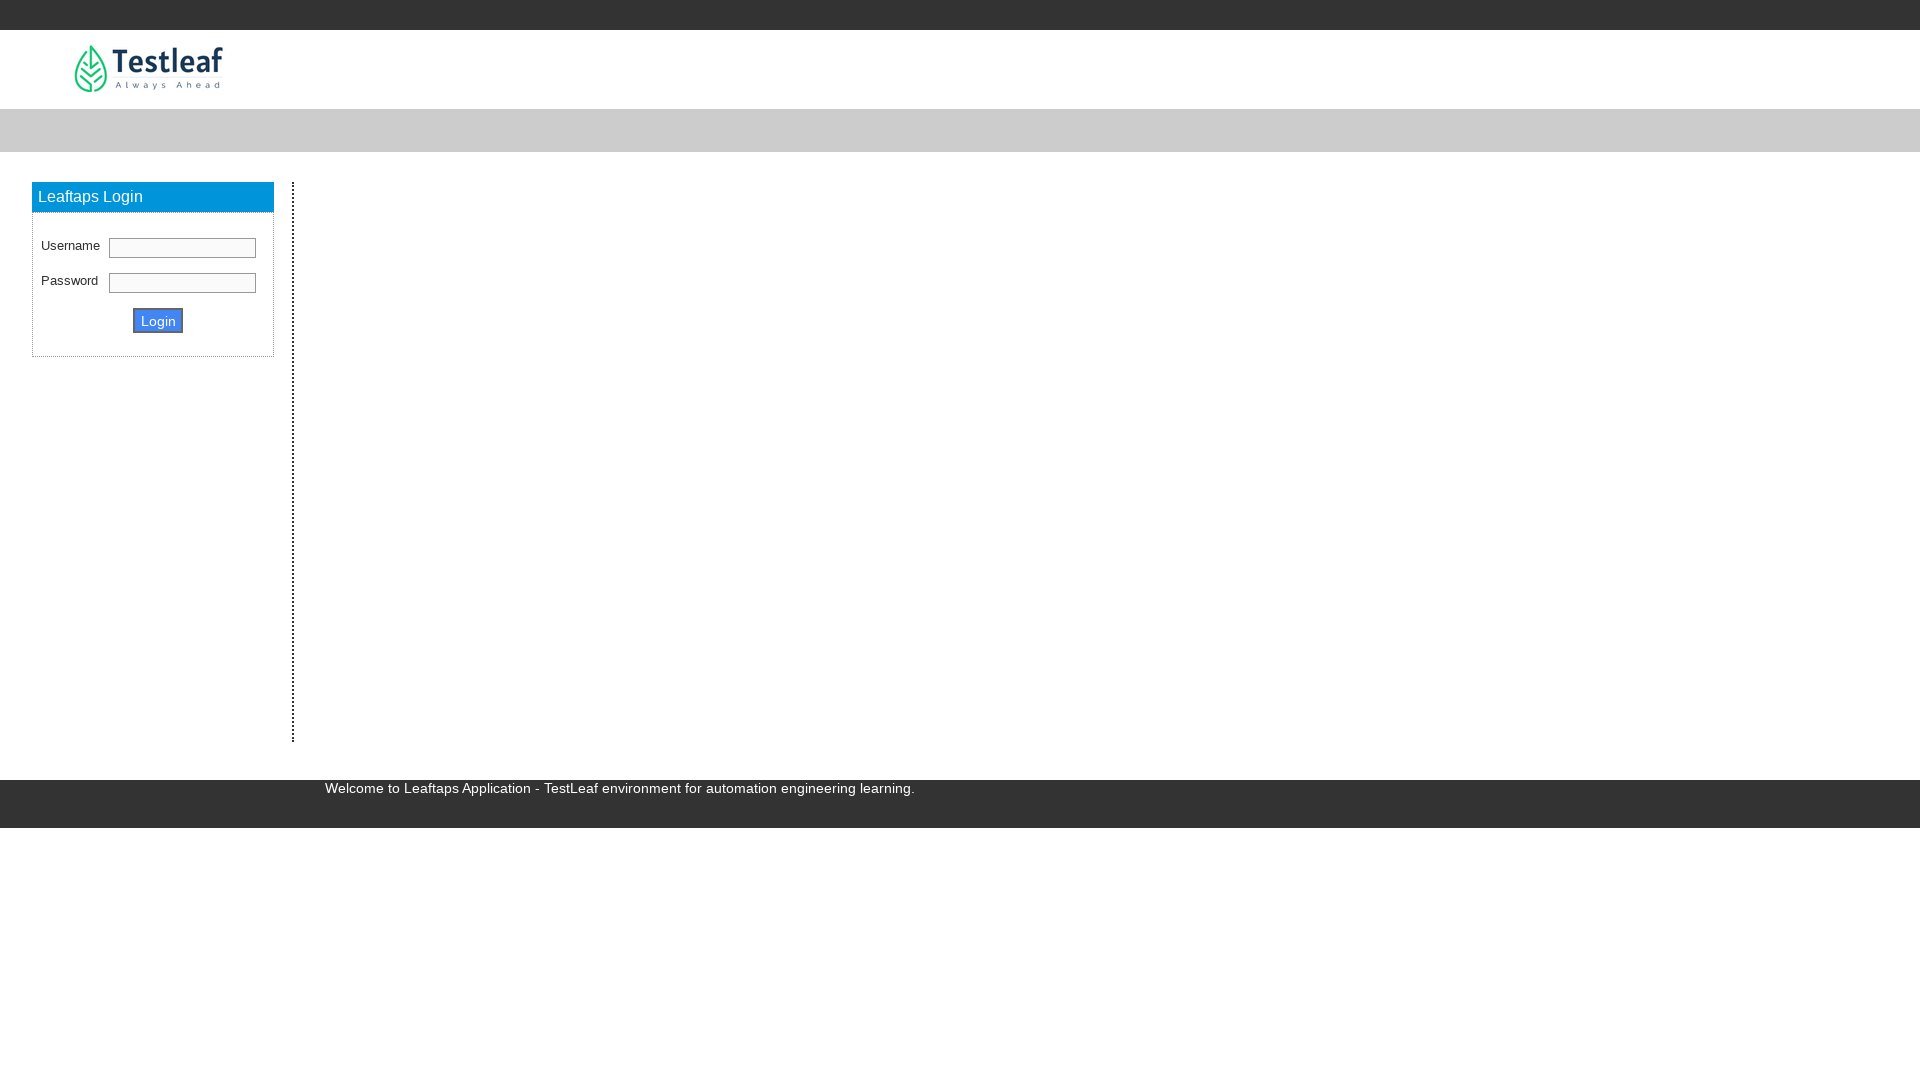

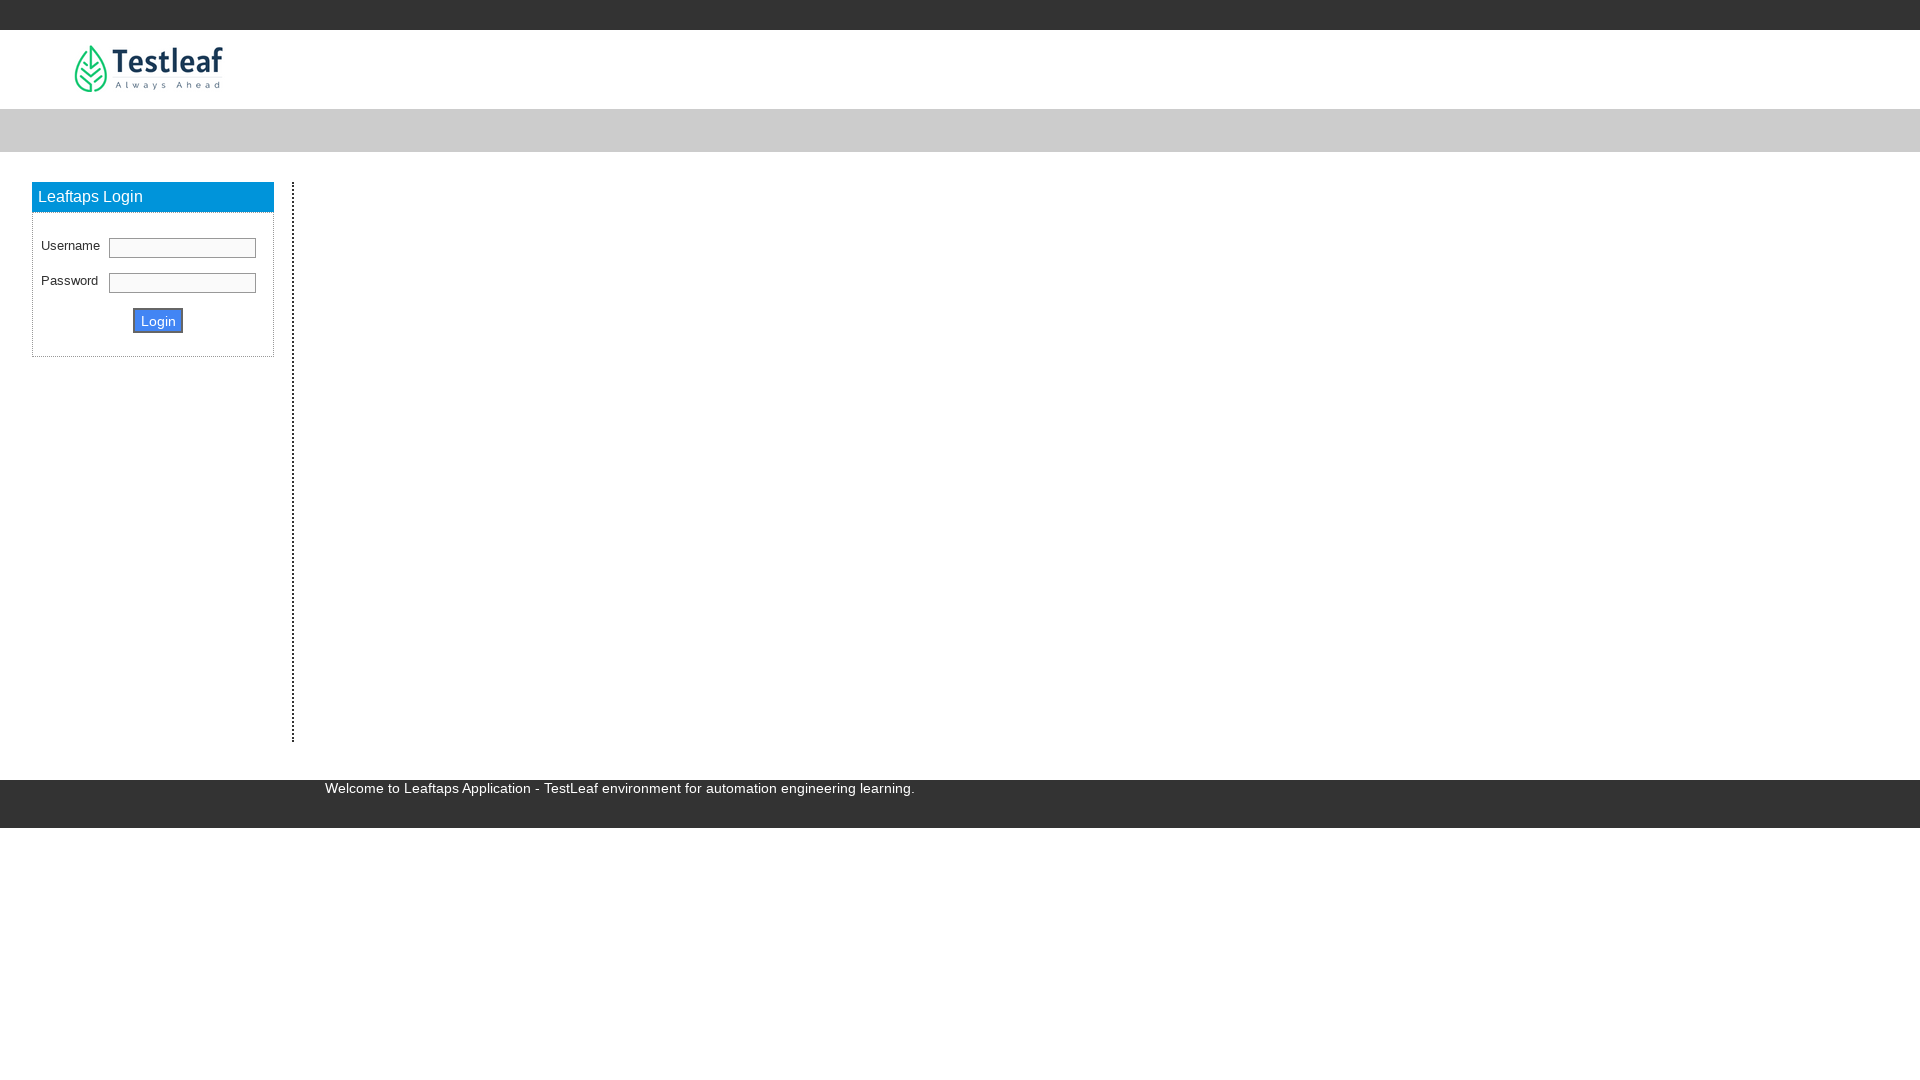